Tests mouse interaction actions including hover over menu items and right-click functionality on a demo automation testing site

Starting URL: https://demo.automationtesting.in/Frames.html

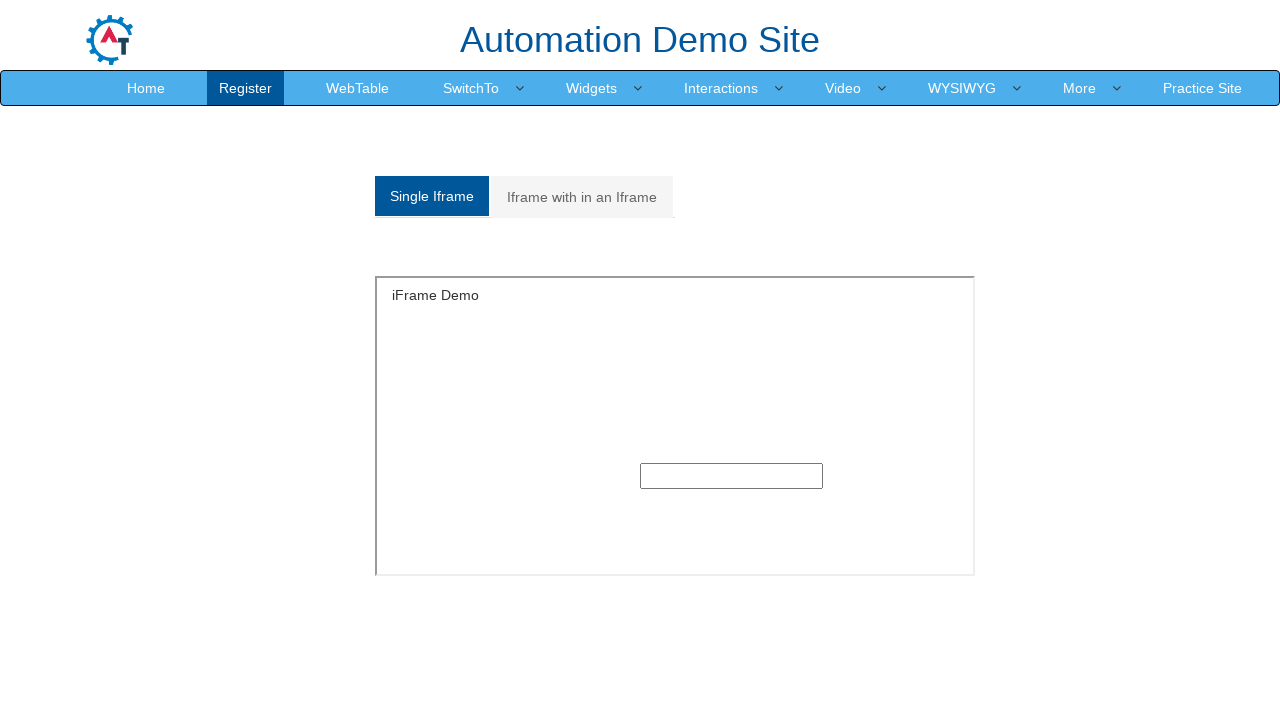

Hovered over 'More' menu item at (1080, 88) on a:text('More')
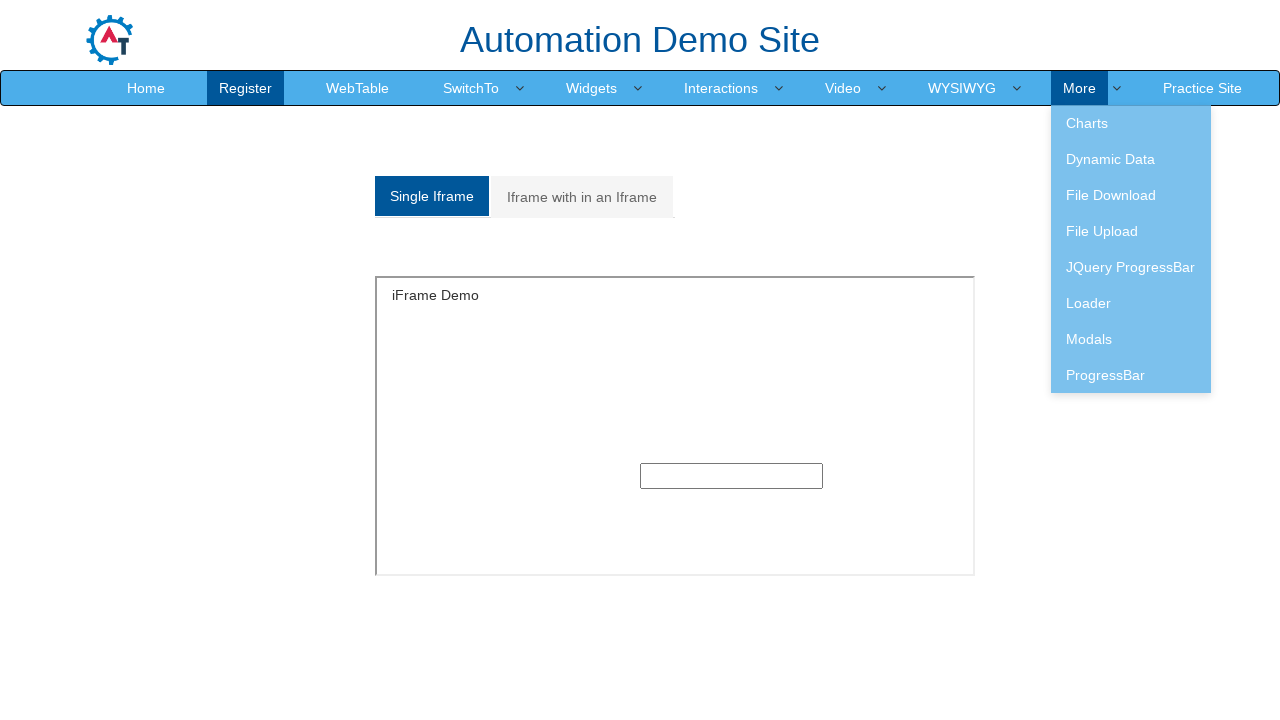

Waited 3 seconds for submenu to appear
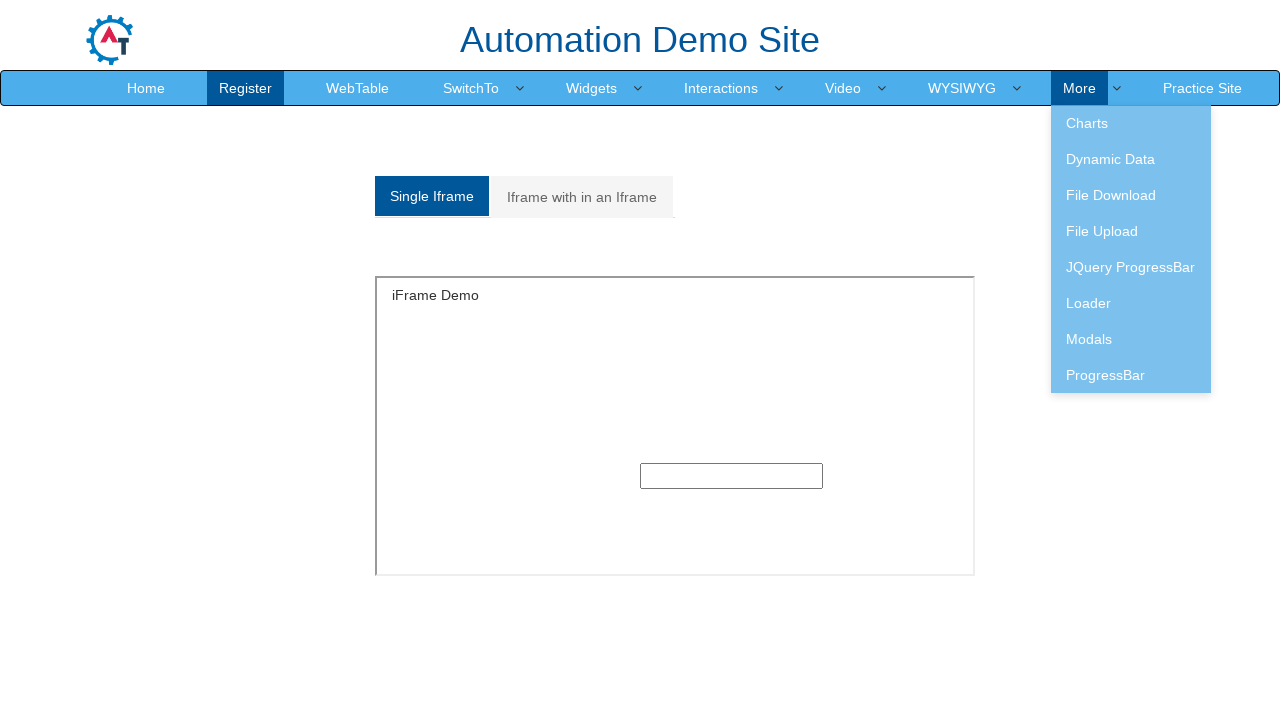

Hovered over 'File Upload' option at (1131, 231) on a:text('File Upload')
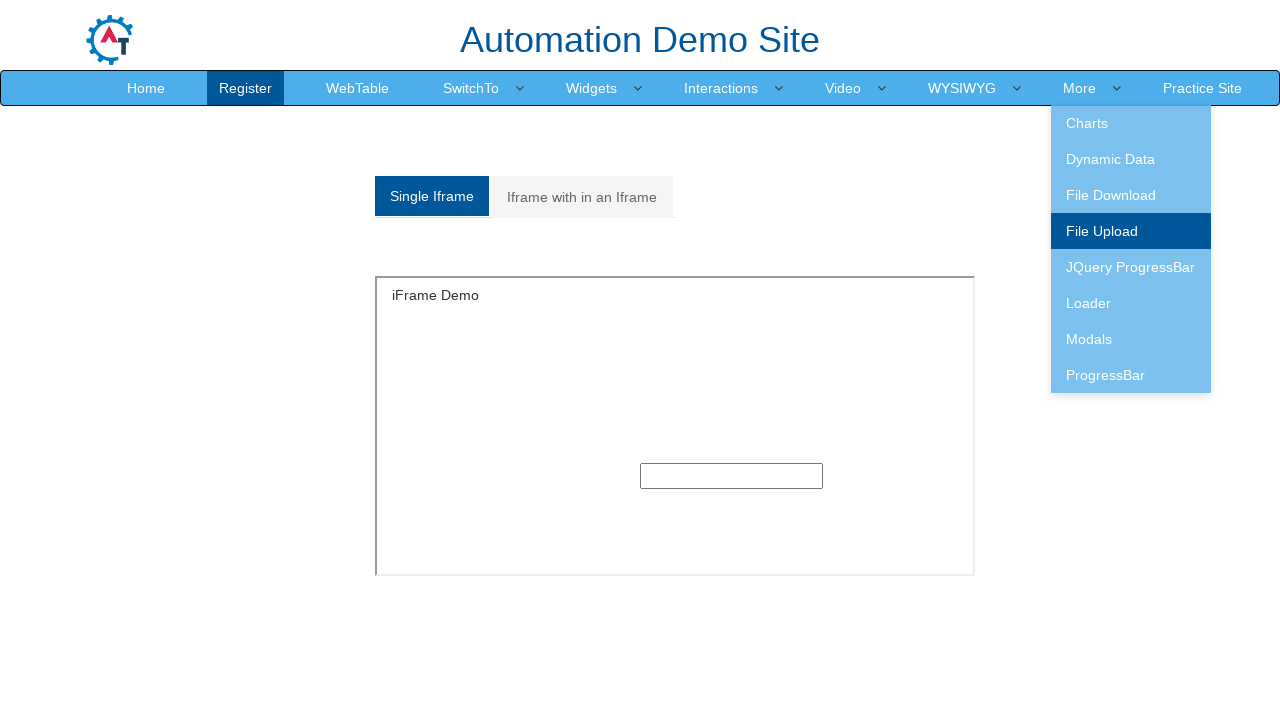

Right-clicked on 'File Upload' option at (1131, 231) on a:text('File Upload')
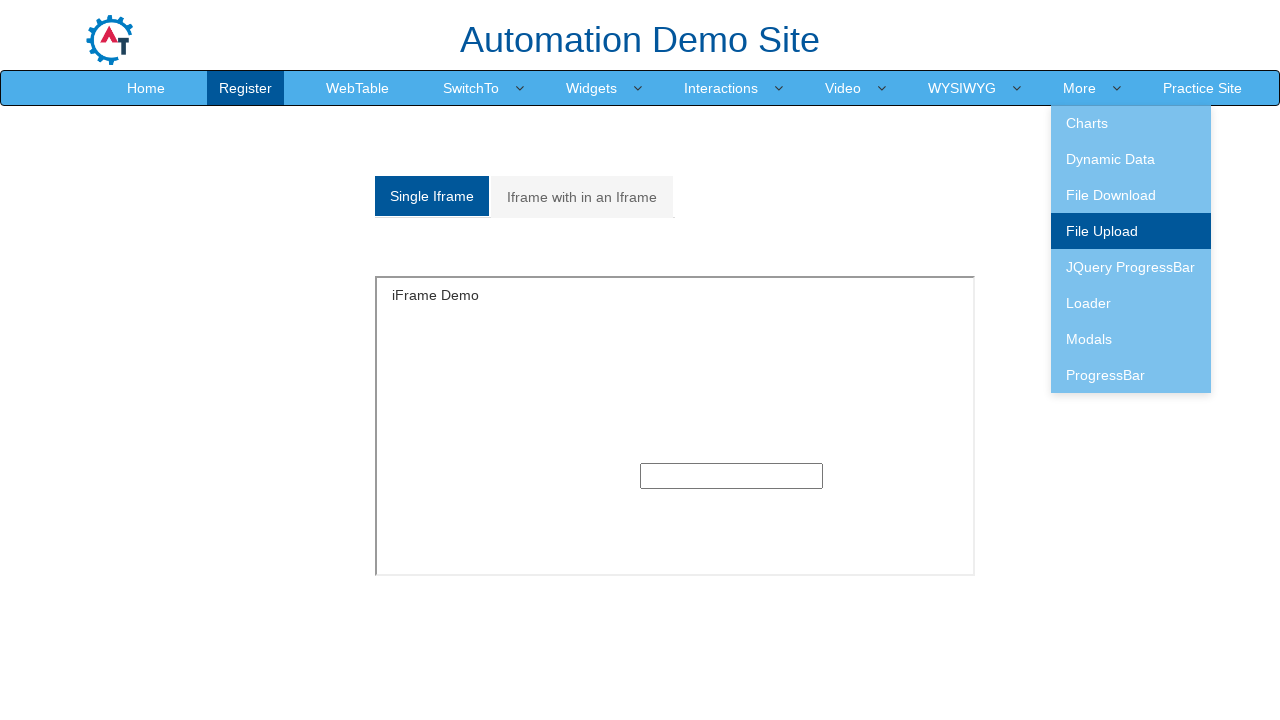

Waited 3 seconds to observe context menu effect
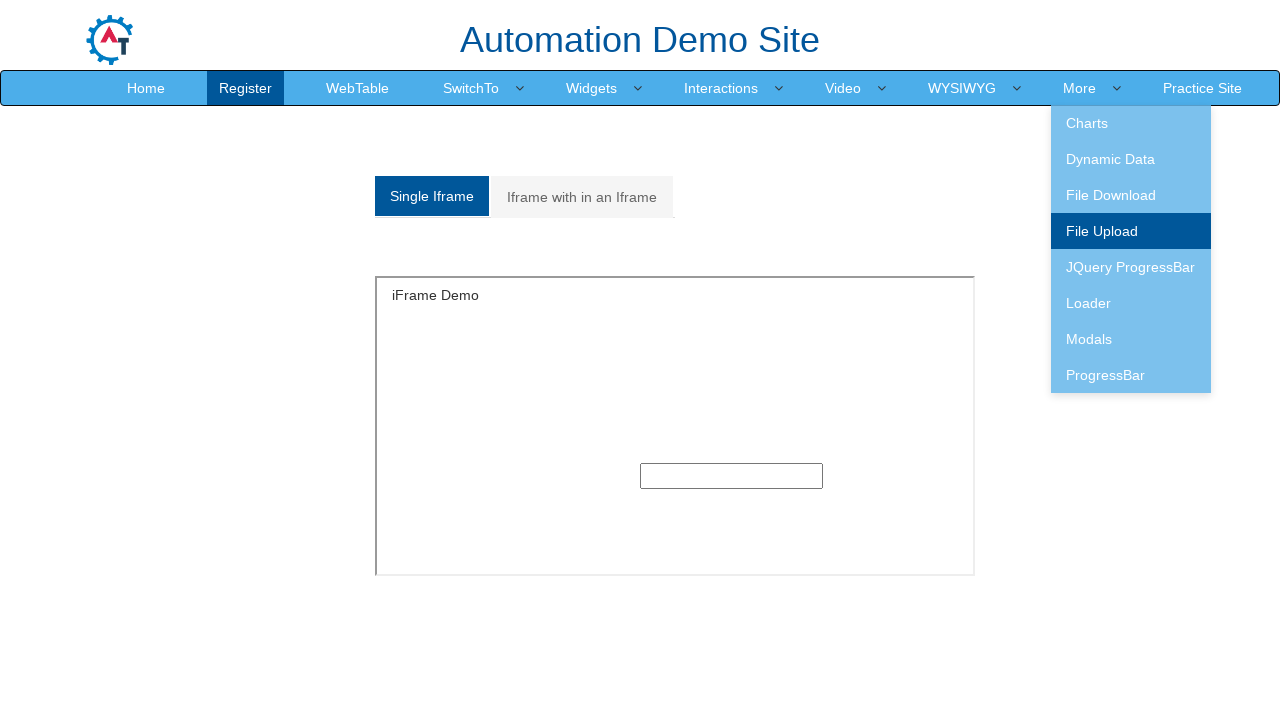

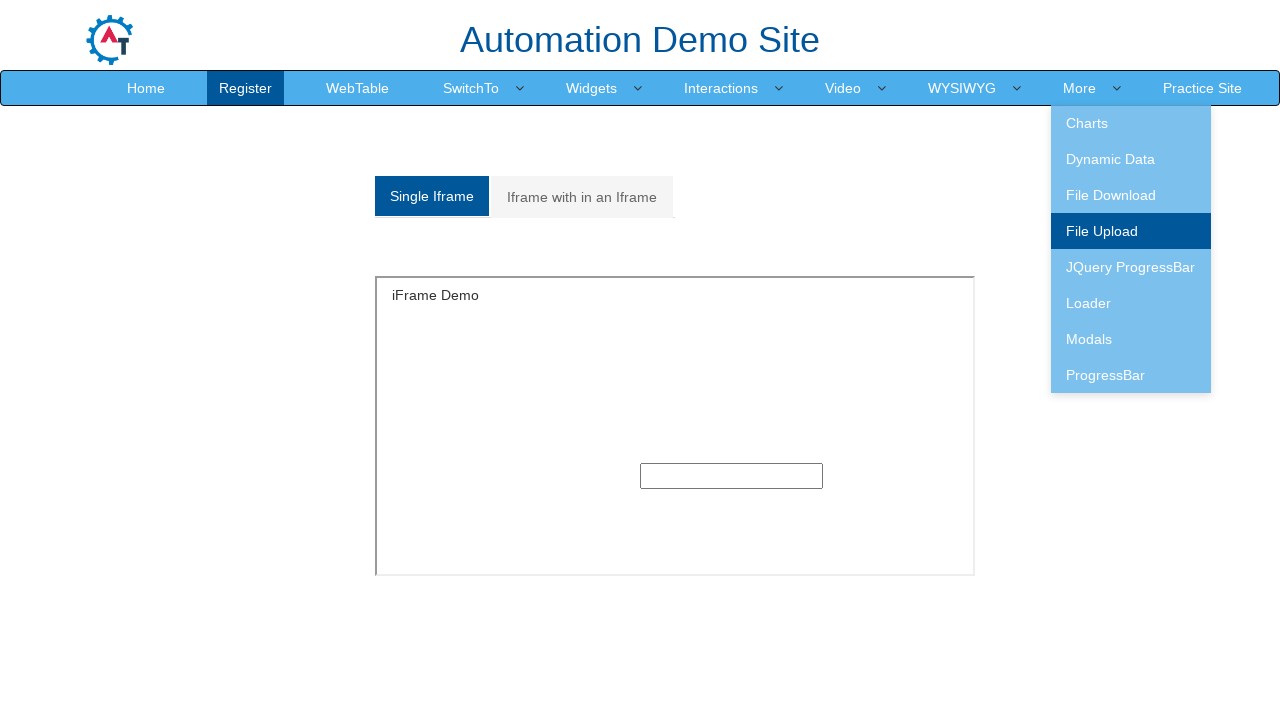